Tests a math calculation form by extracting two numbers from the page, calculating their sum, and selecting the result from a dropdown menu

Starting URL: https://suninjuly.github.io/selects2.html

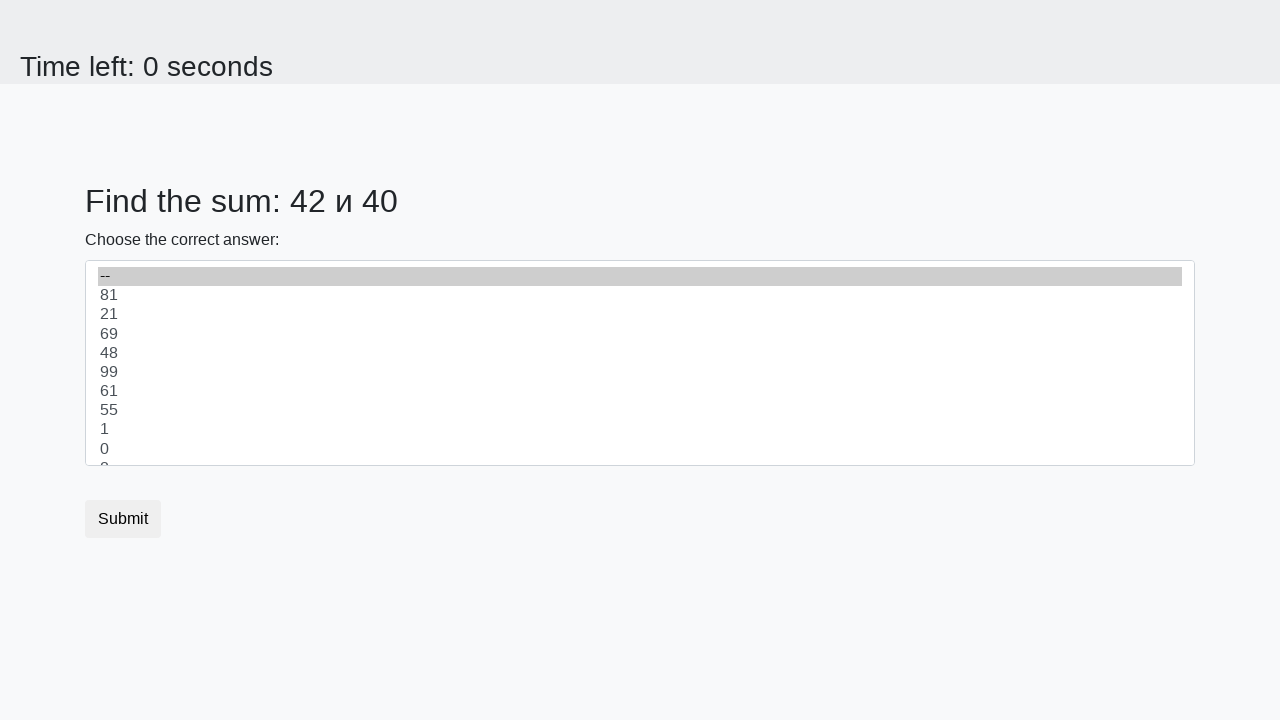

Navigated to math calculation form
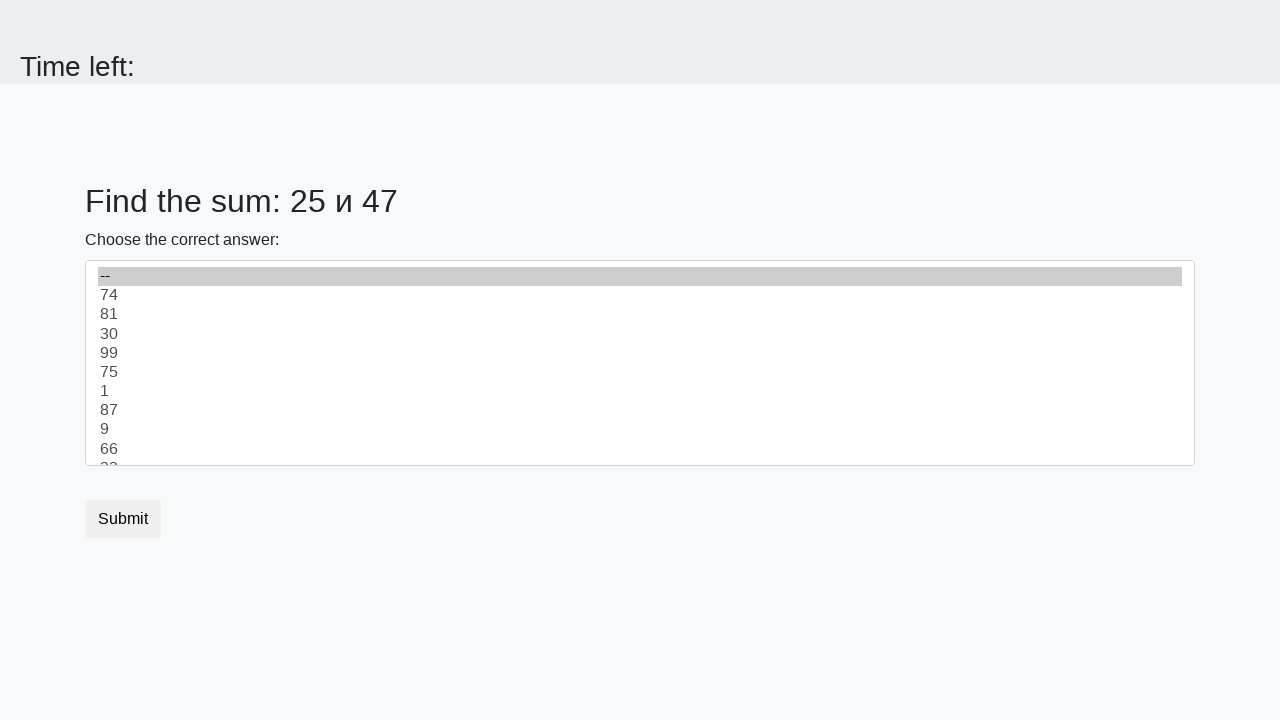

Extracted first number from span#num1
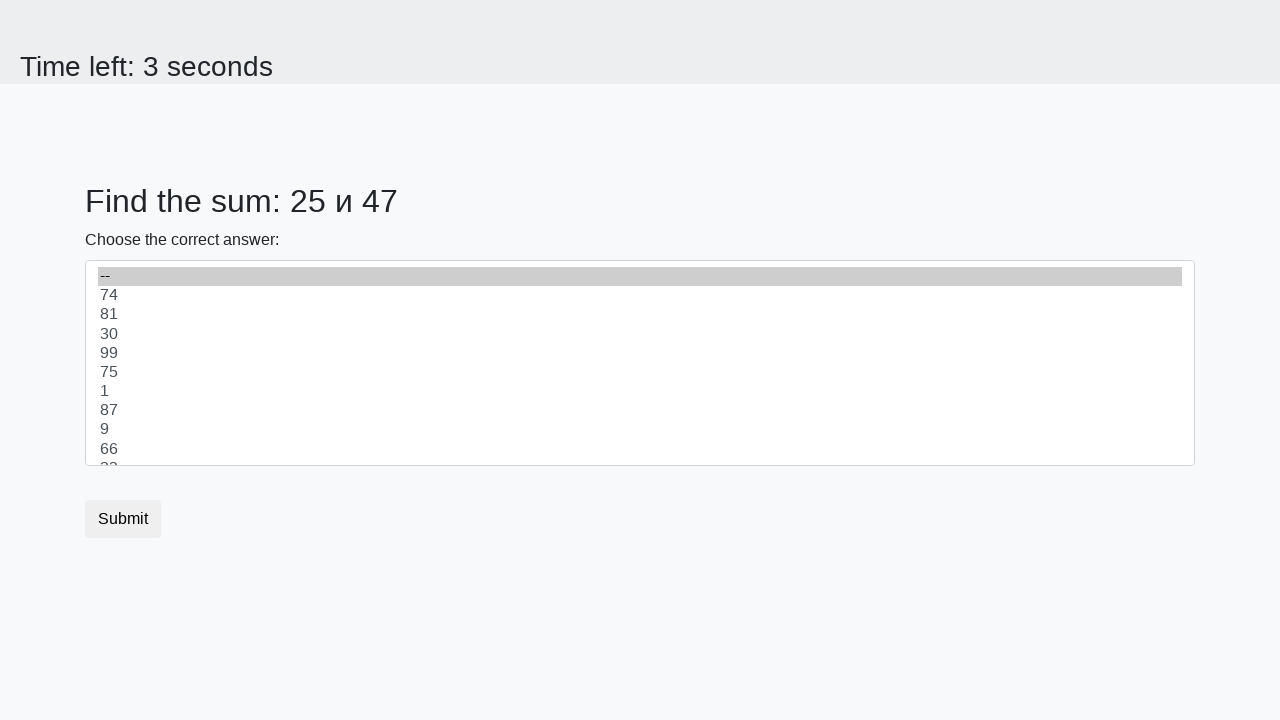

Extracted second number from span#num2
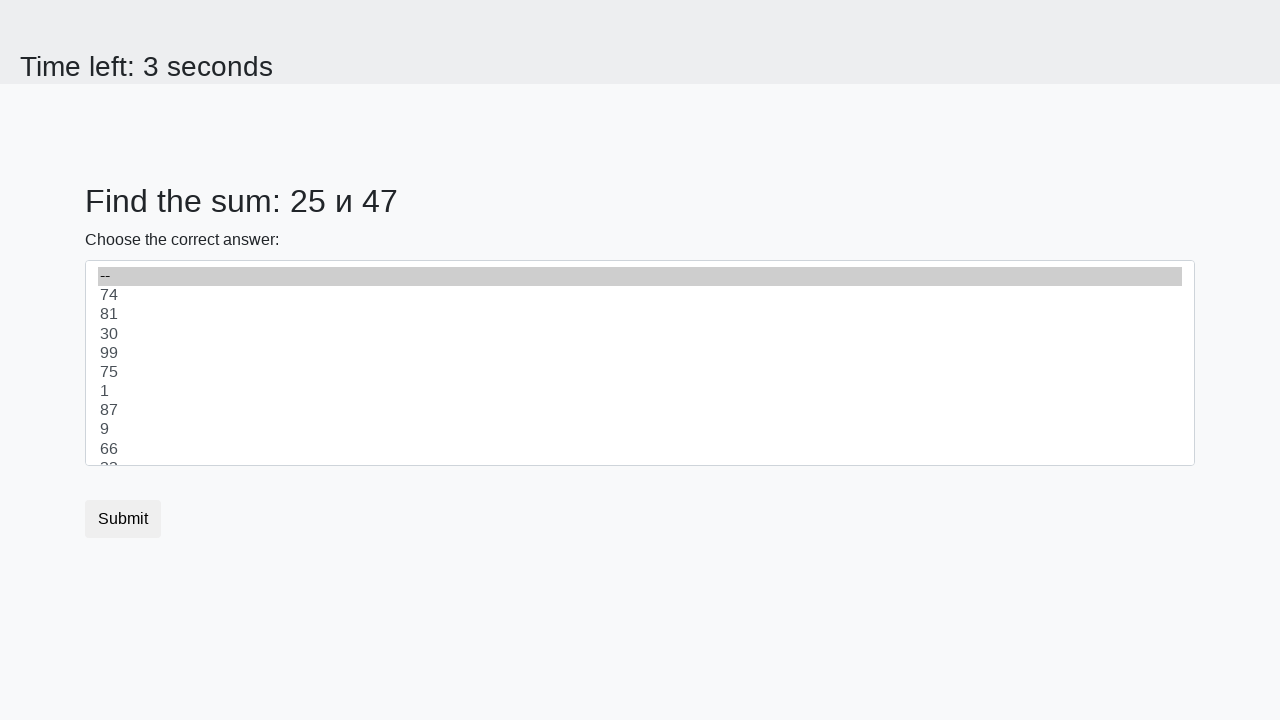

Calculated sum: 25 + 47 = 72
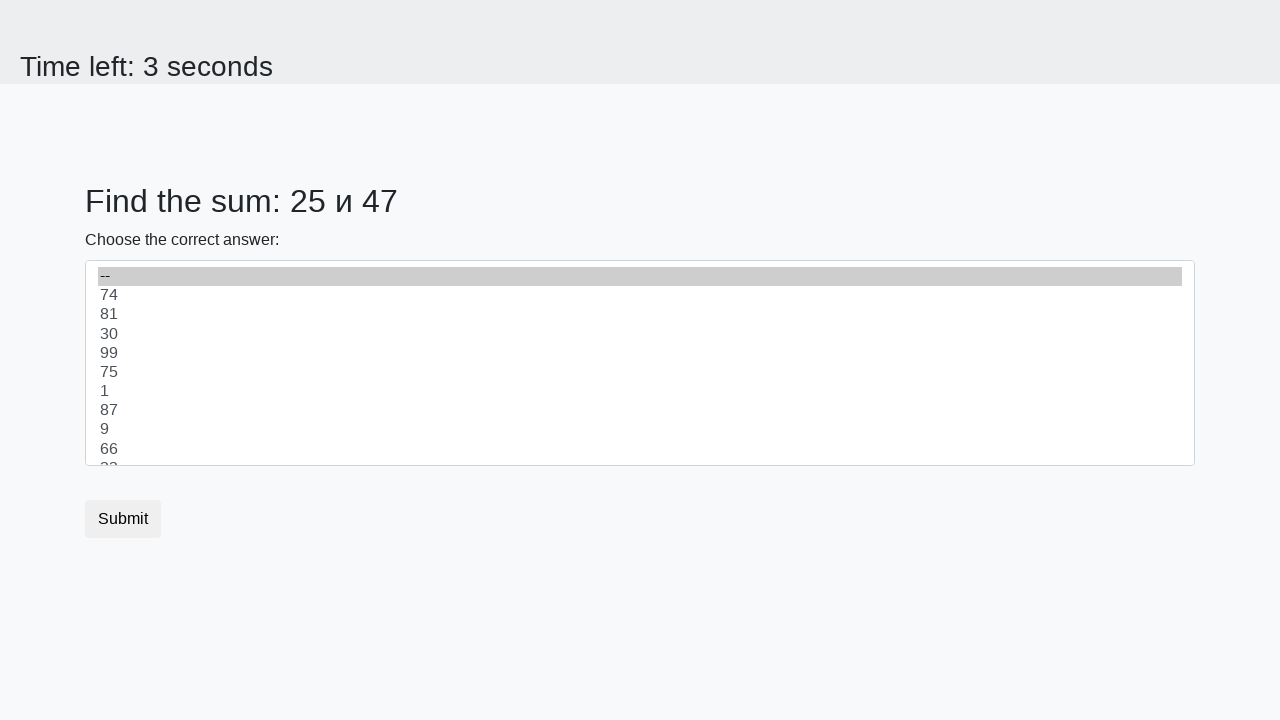

Selected calculated answer '72' from dropdown on select#dropdown
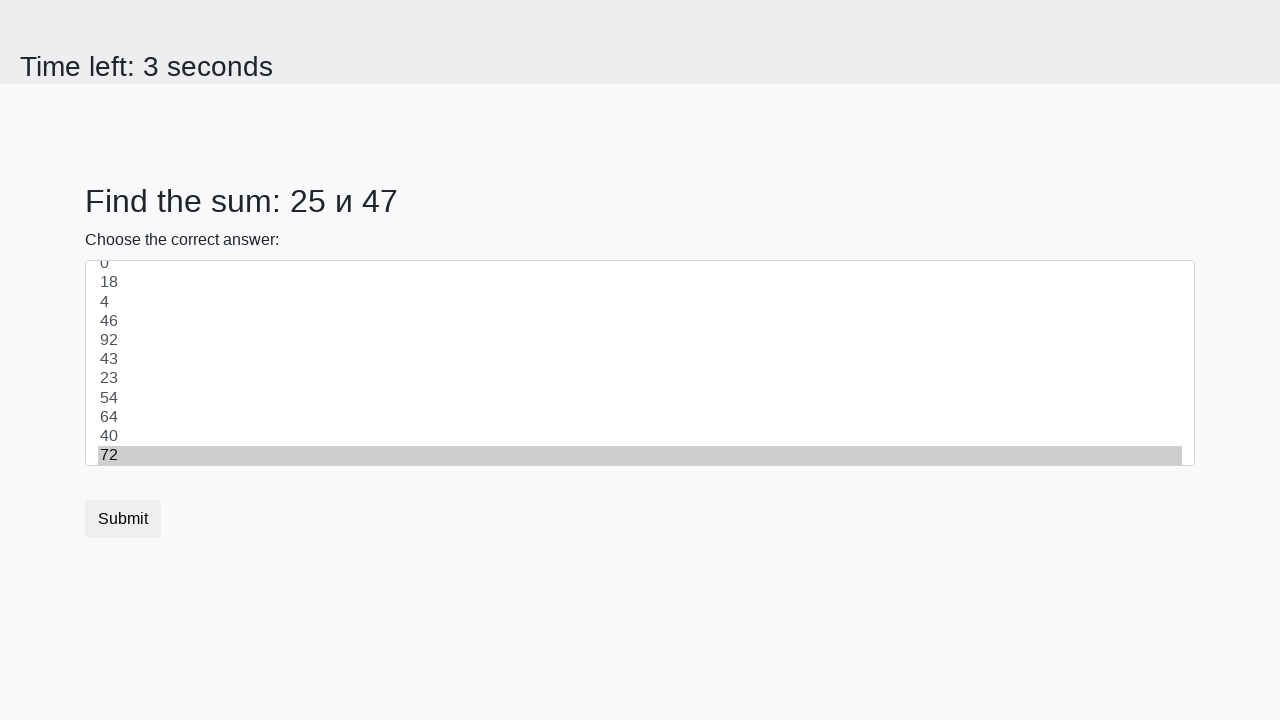

Clicked submit button to submit the form at (123, 519) on button[type='submit']
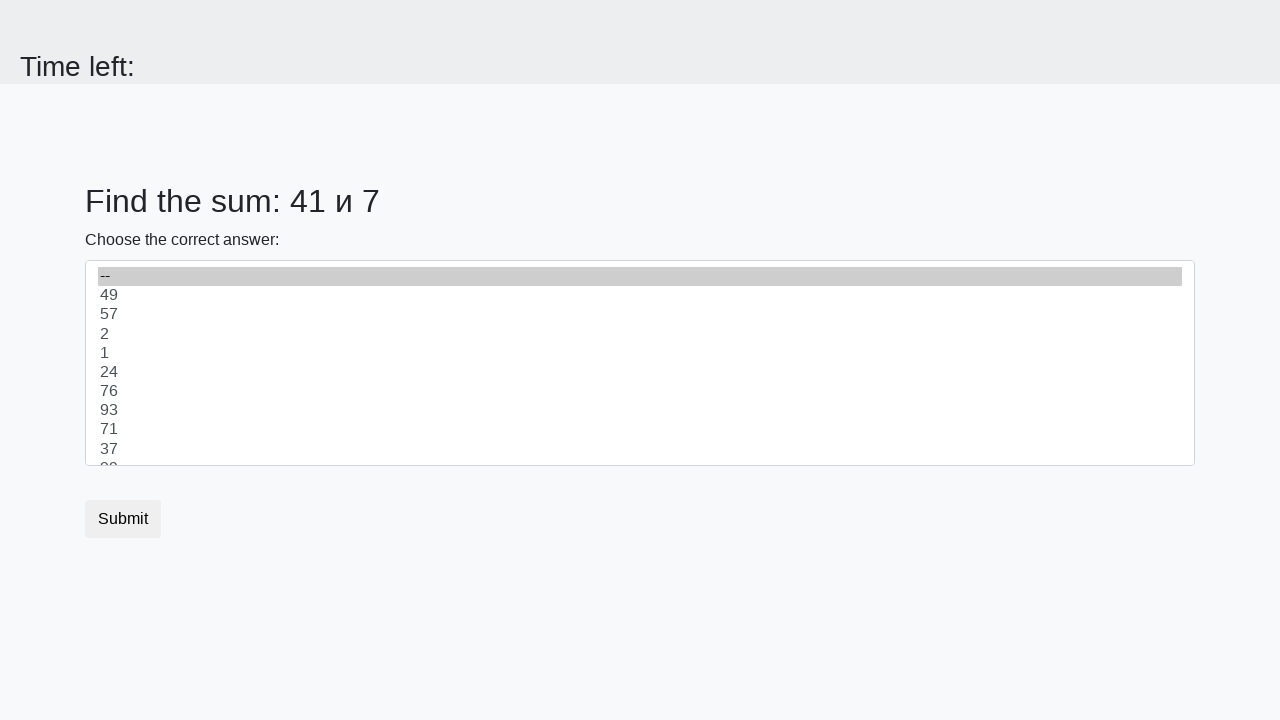

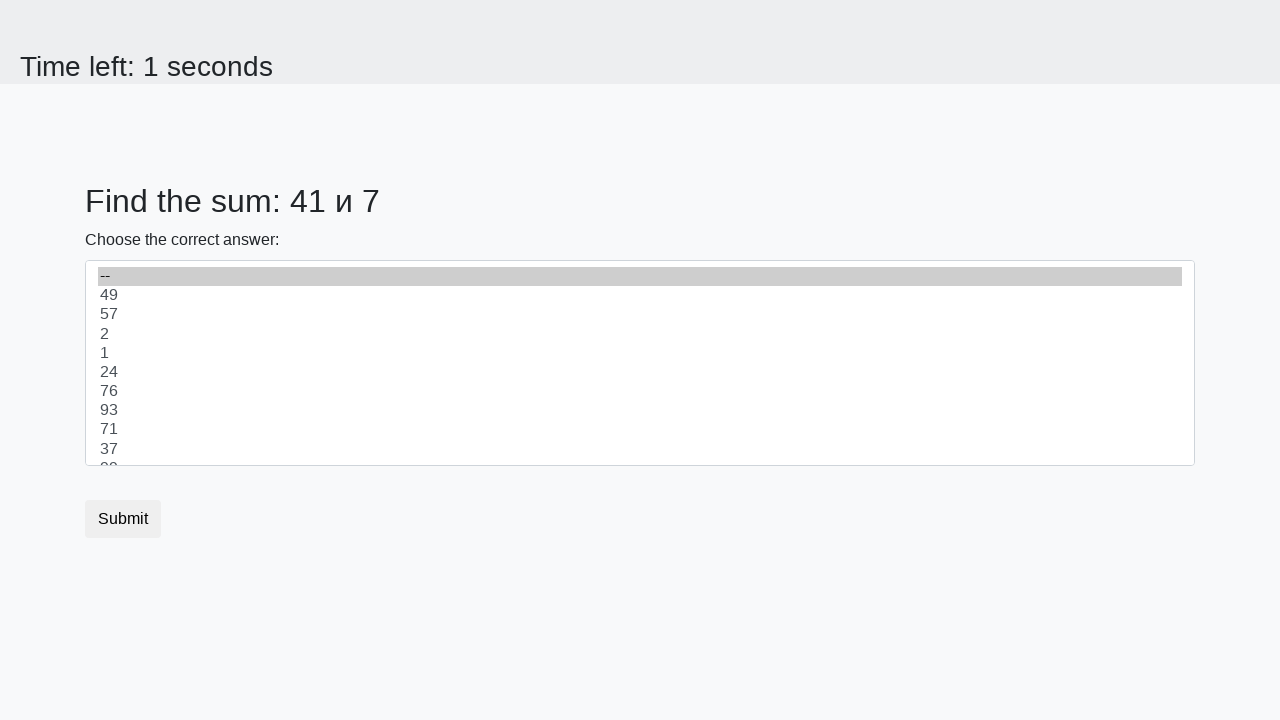